Tests displaying jQuery Growl notification messages on a webpage by injecting jQuery, jQuery Growl library, and styles, then triggering a notification display.

Starting URL: http://the-internet.herokuapp.com

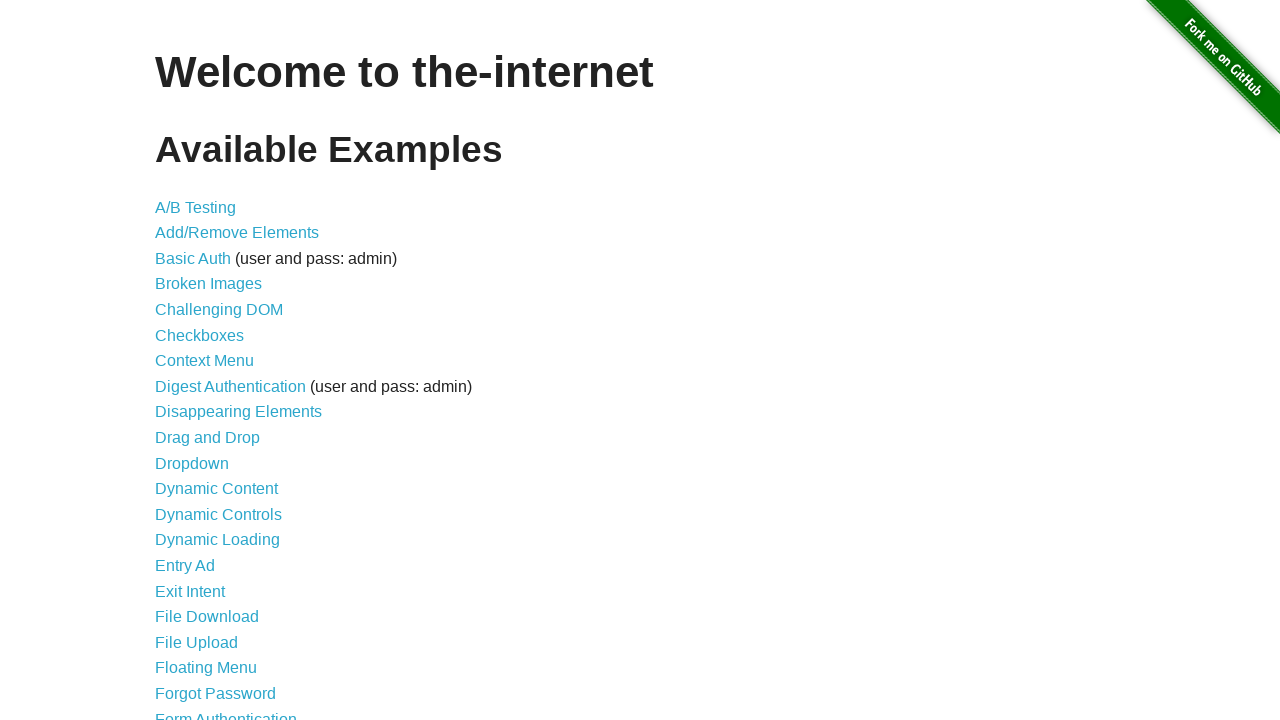

Injected jQuery library into page if not already present
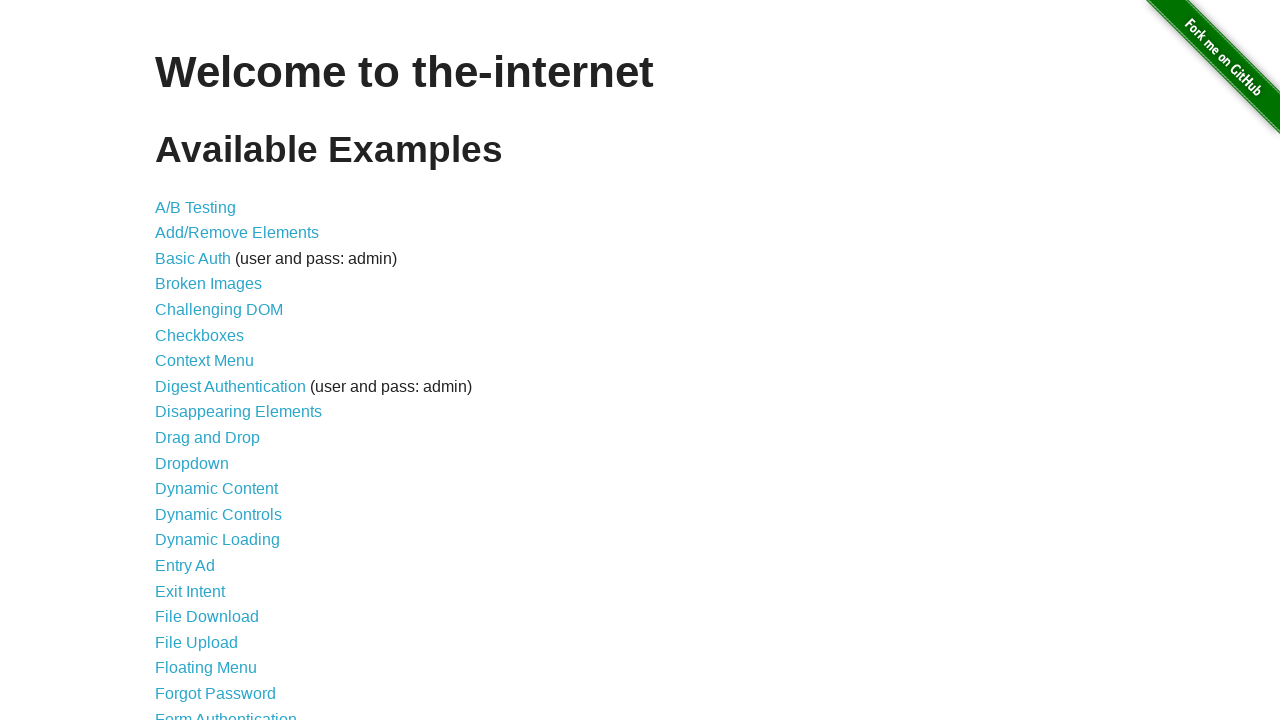

Confirmed jQuery loaded successfully
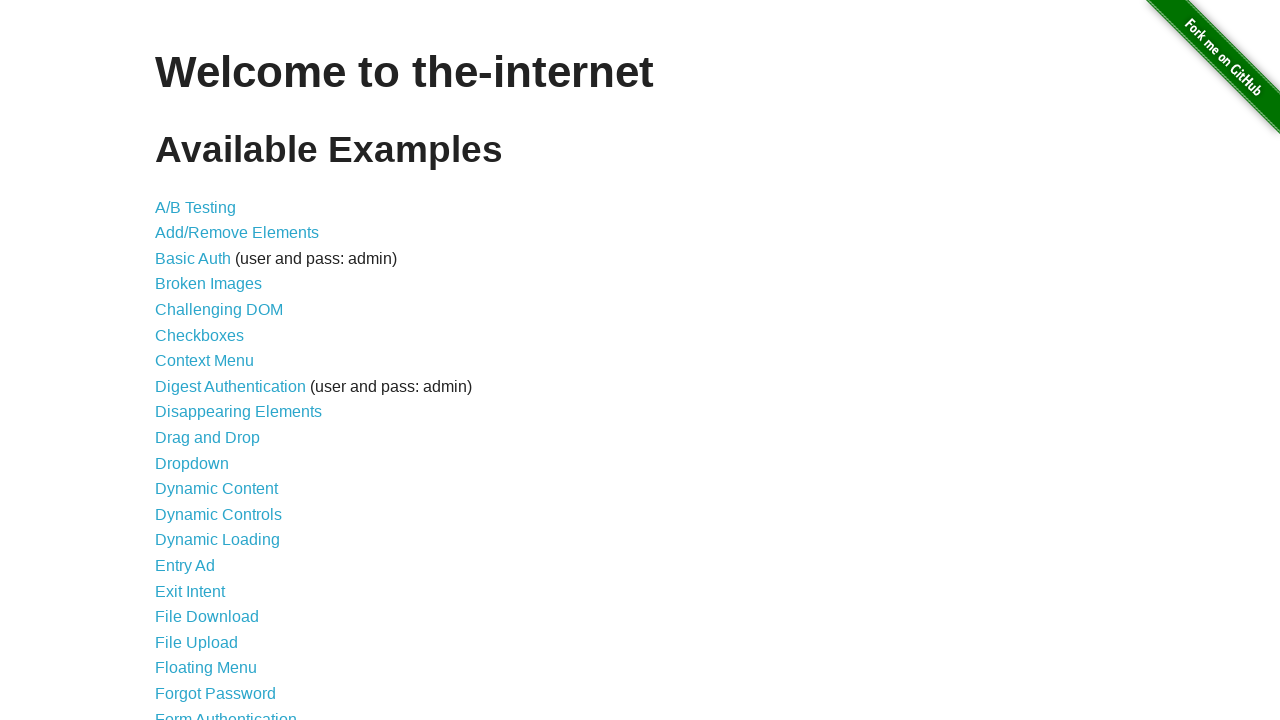

Injected jQuery Growl library script
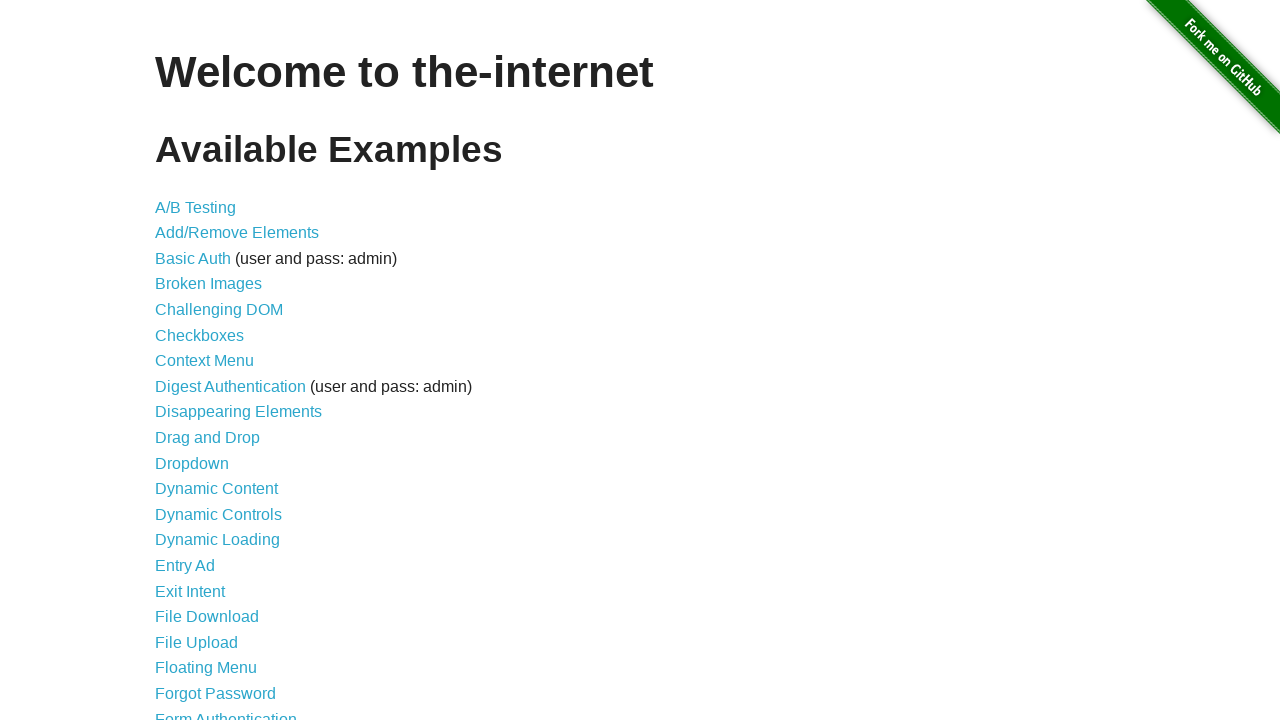

Waited 1000ms for jQuery Growl library to load
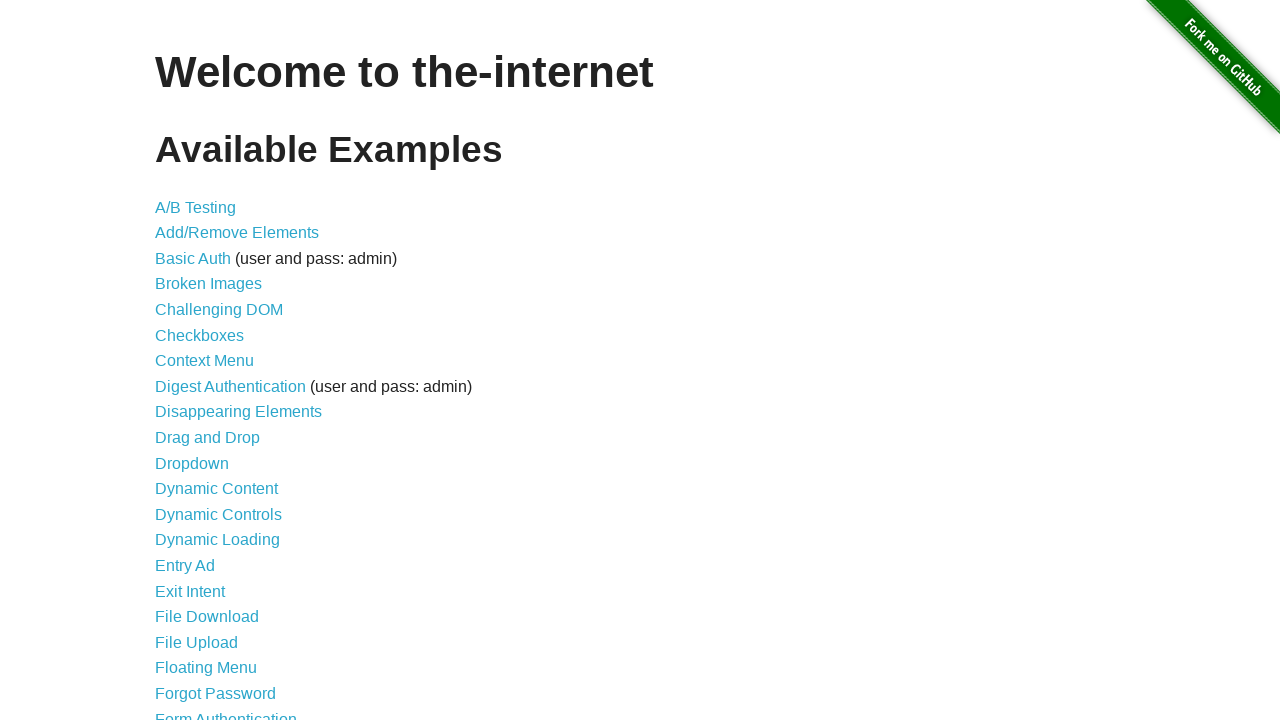

Injected jQuery Growl CSS stylesheet
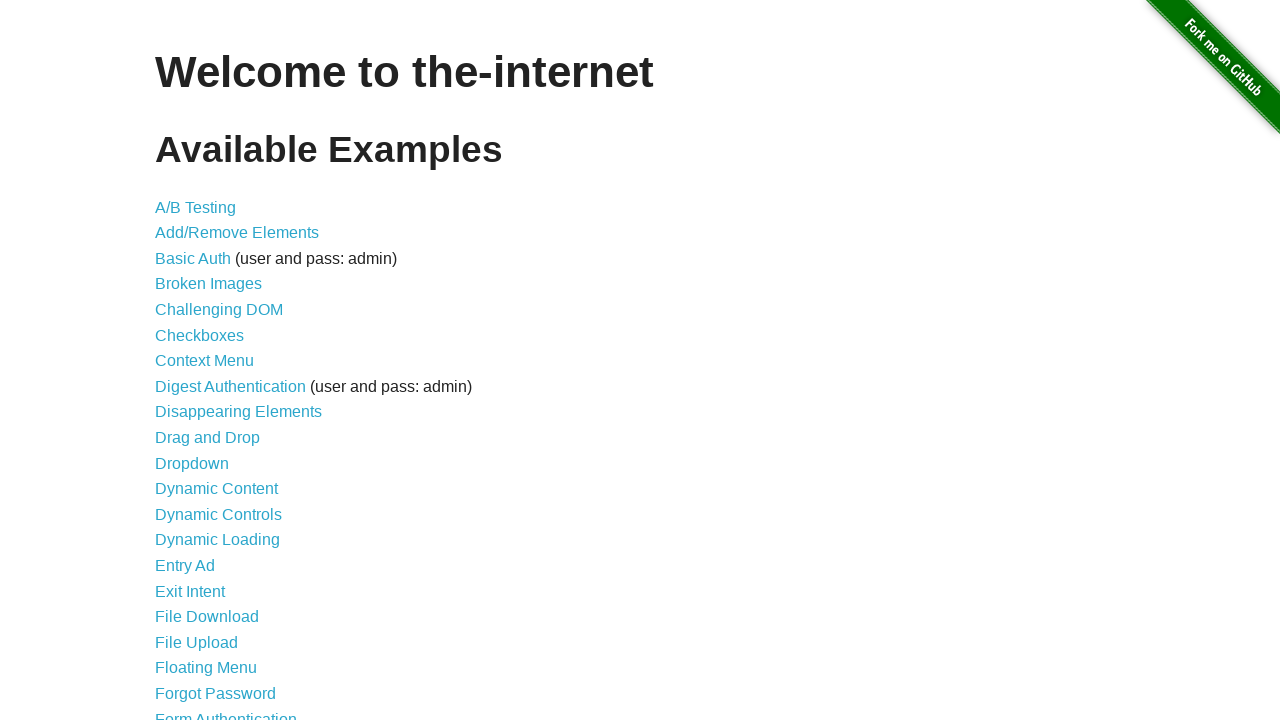

Waited 1000ms for styles to be applied
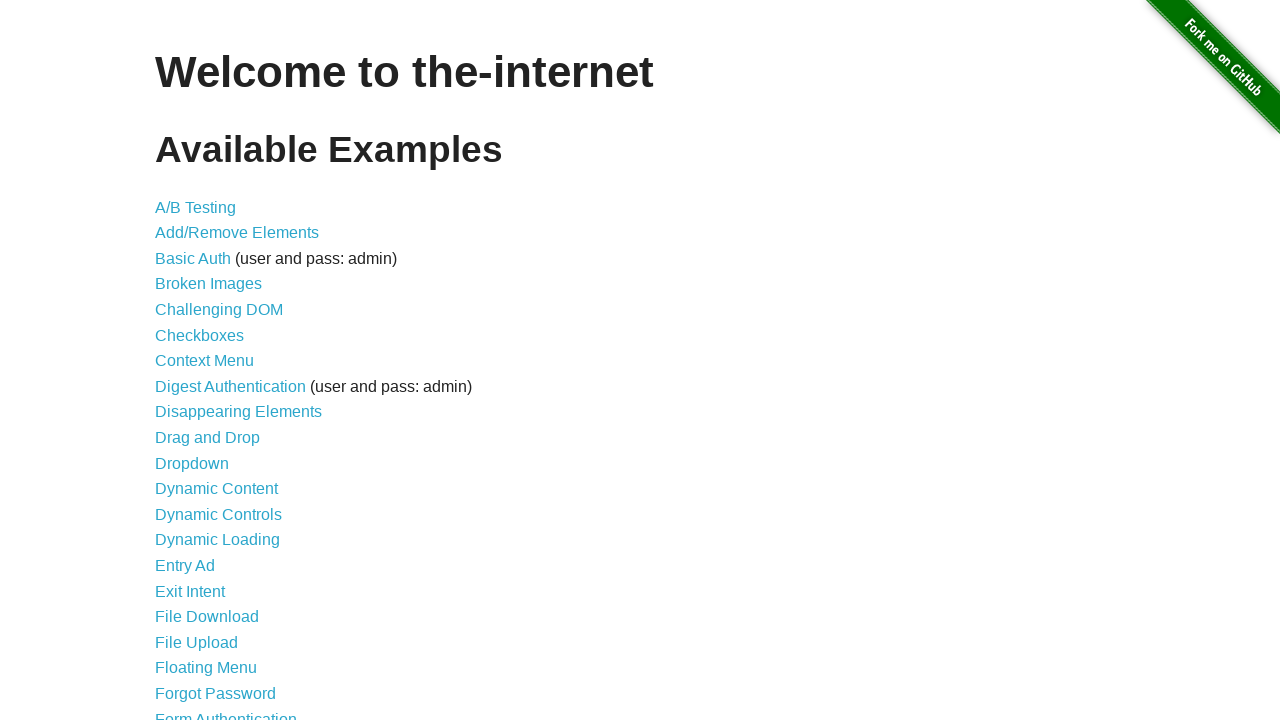

Triggered jQuery Growl notification with title 'GET' and message '/'
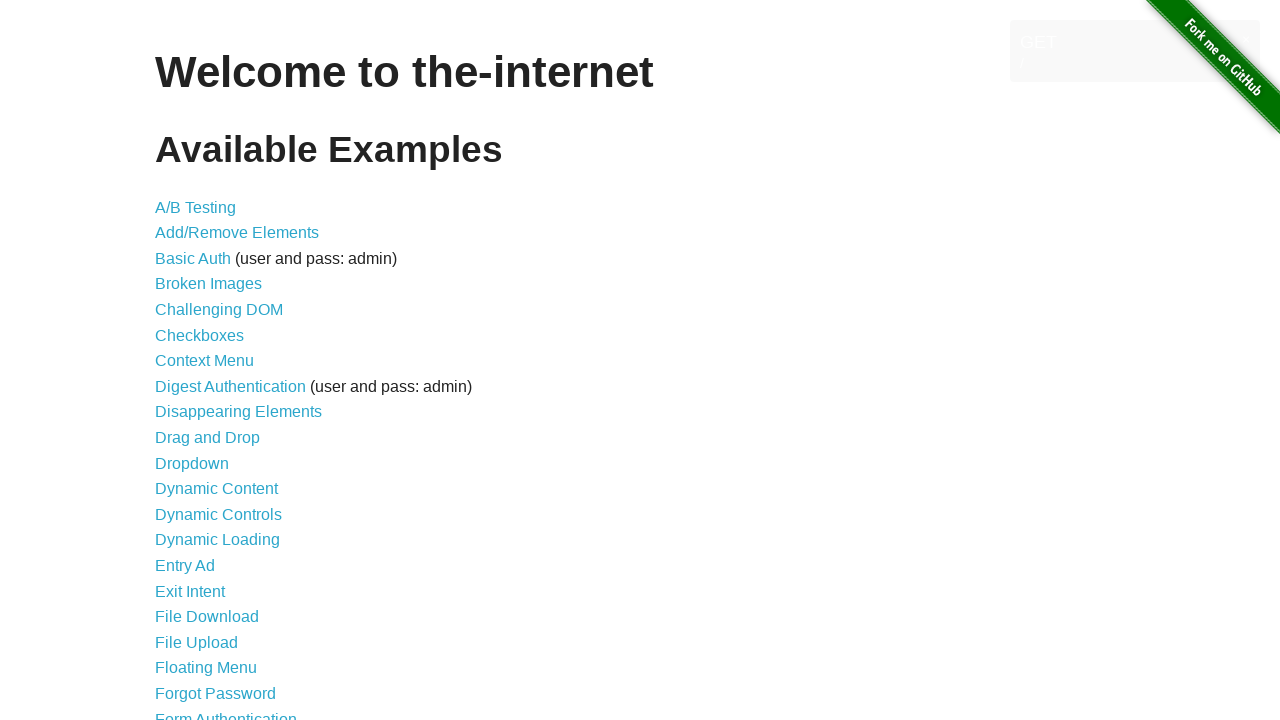

Waited 2000ms for notification to be visible
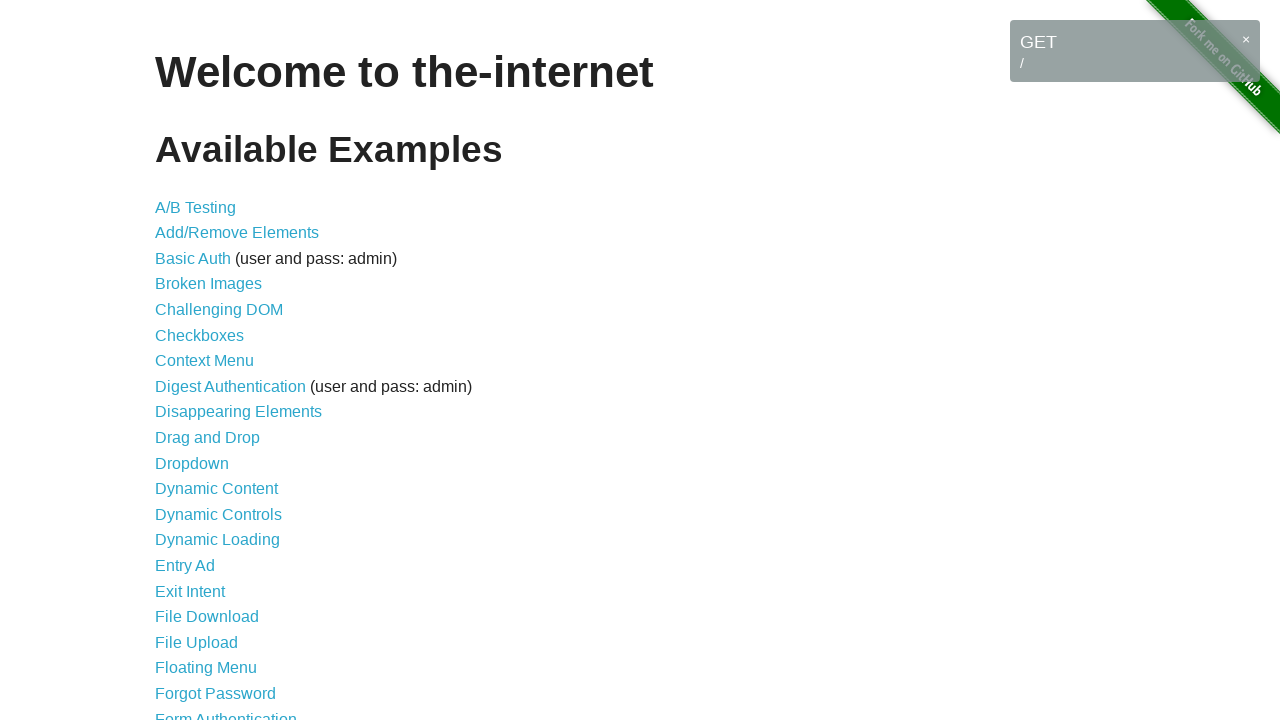

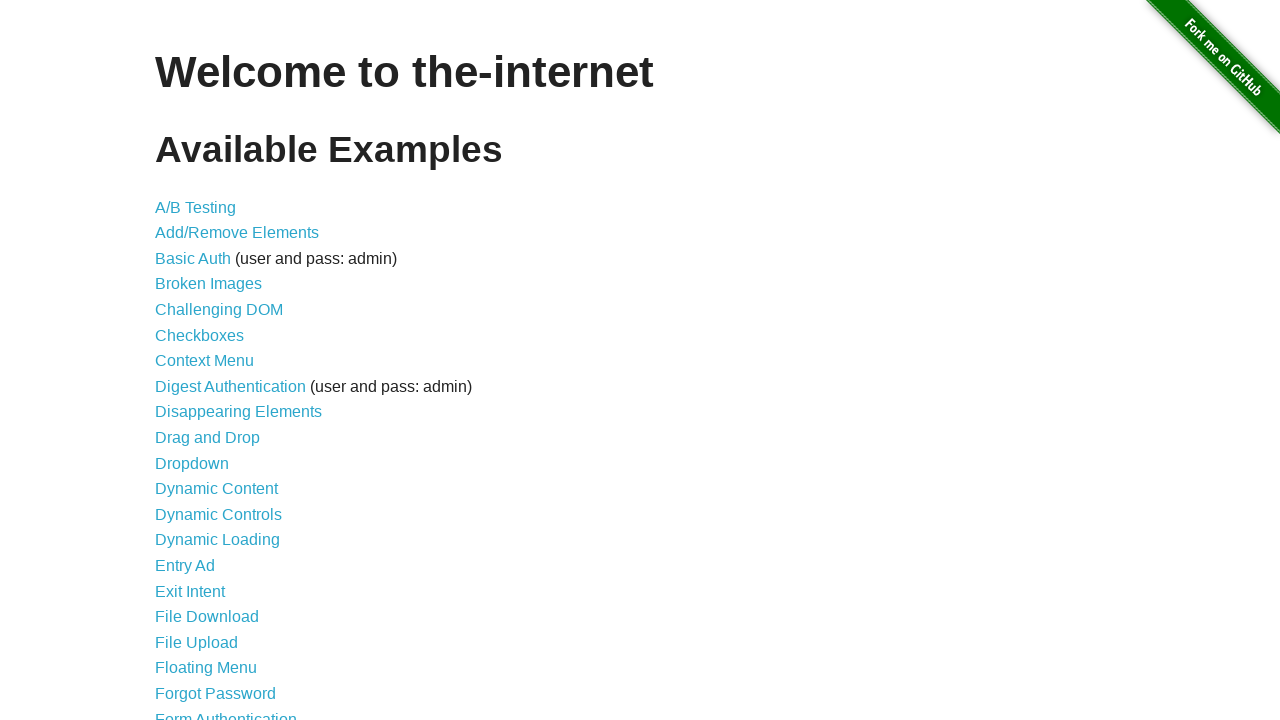